Tests a student video/audio streaming application by entering a student name, confirming dialogs, and allowing the media stream to run. The script simulates a student joining a live session.

Starting URL: https://live.monetanalytics.com/stu_proc/student.html#

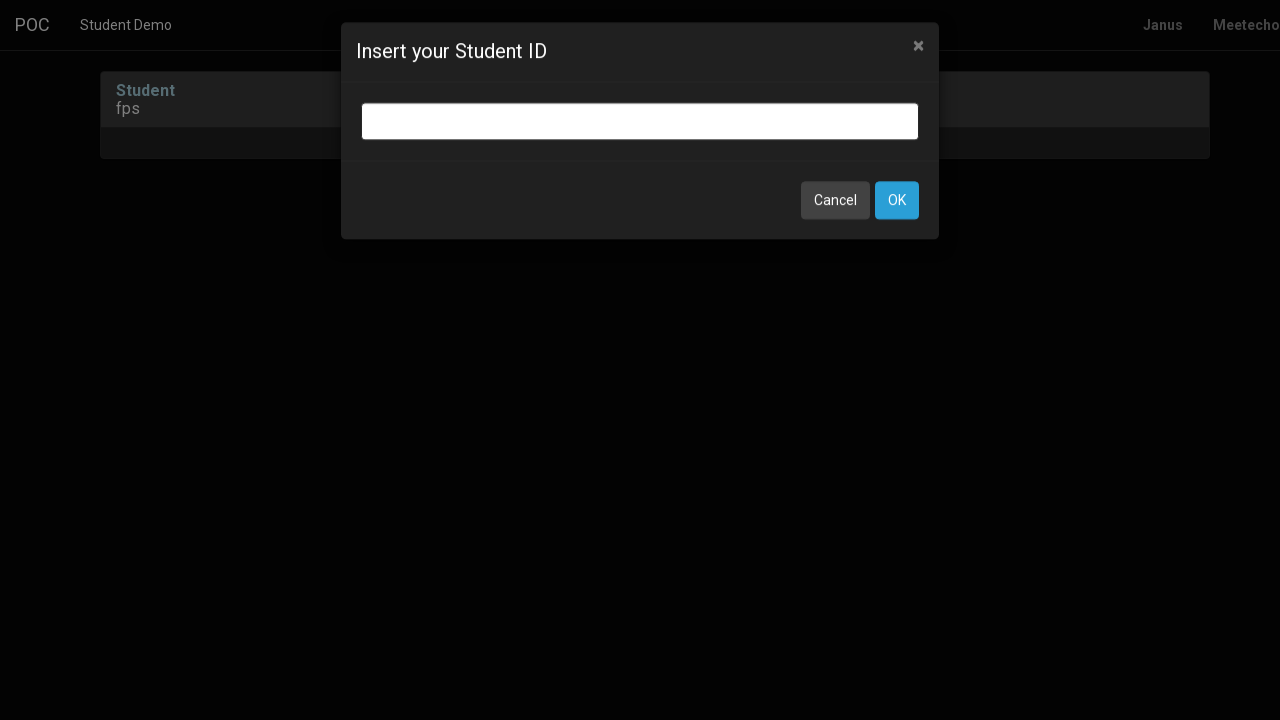

Granted camera and microphone permissions to the browser context
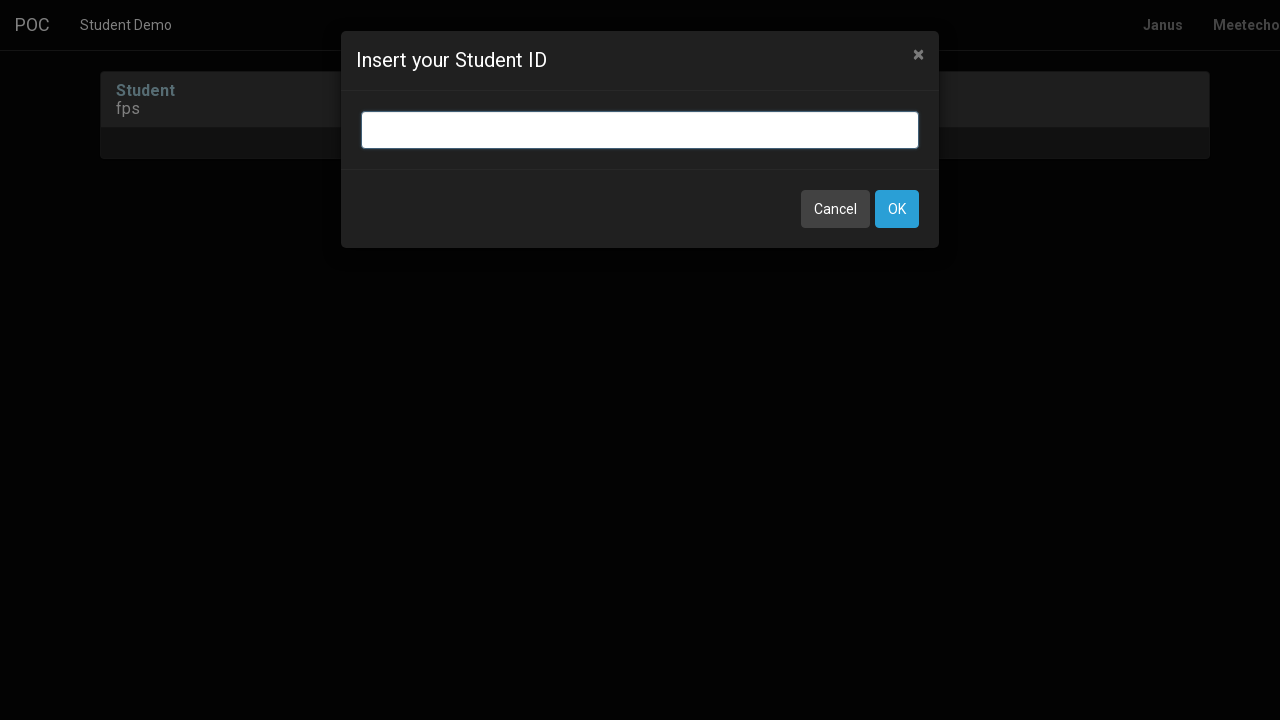

Student name input field appeared on the page
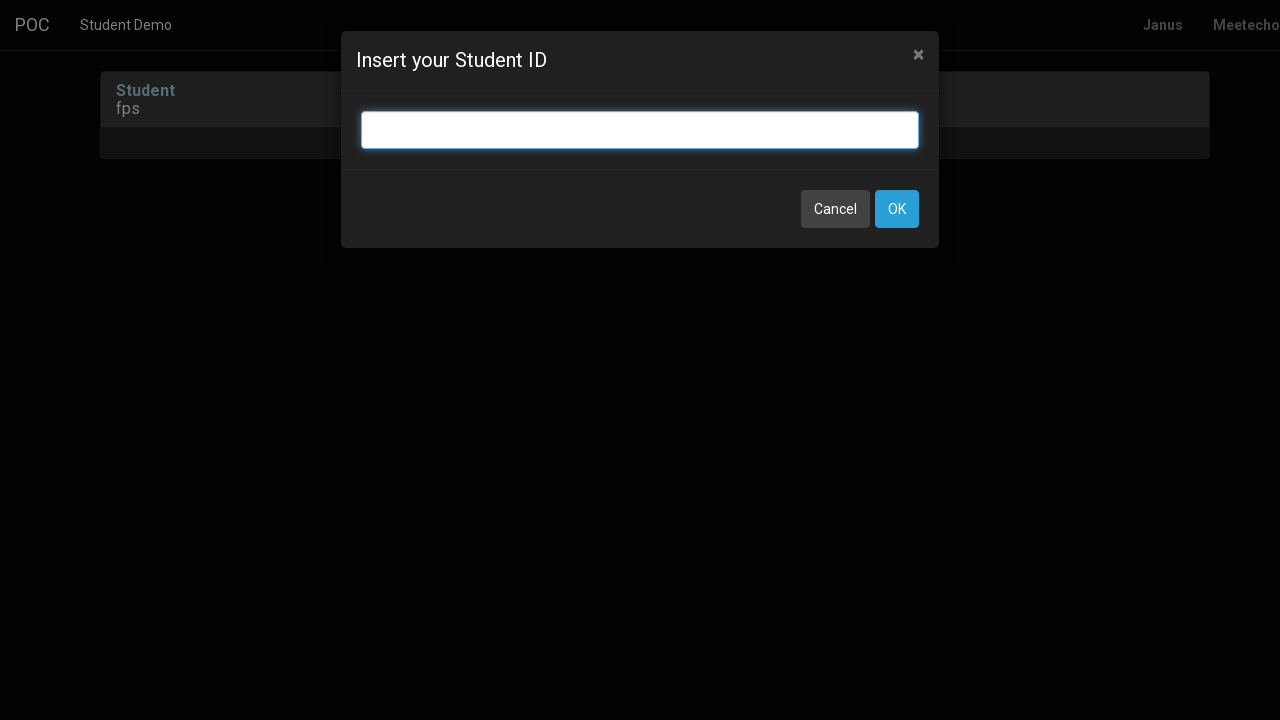

Entered student name 'Student-38' in the input field on input.bootbox-input.bootbox-input-text.form-control
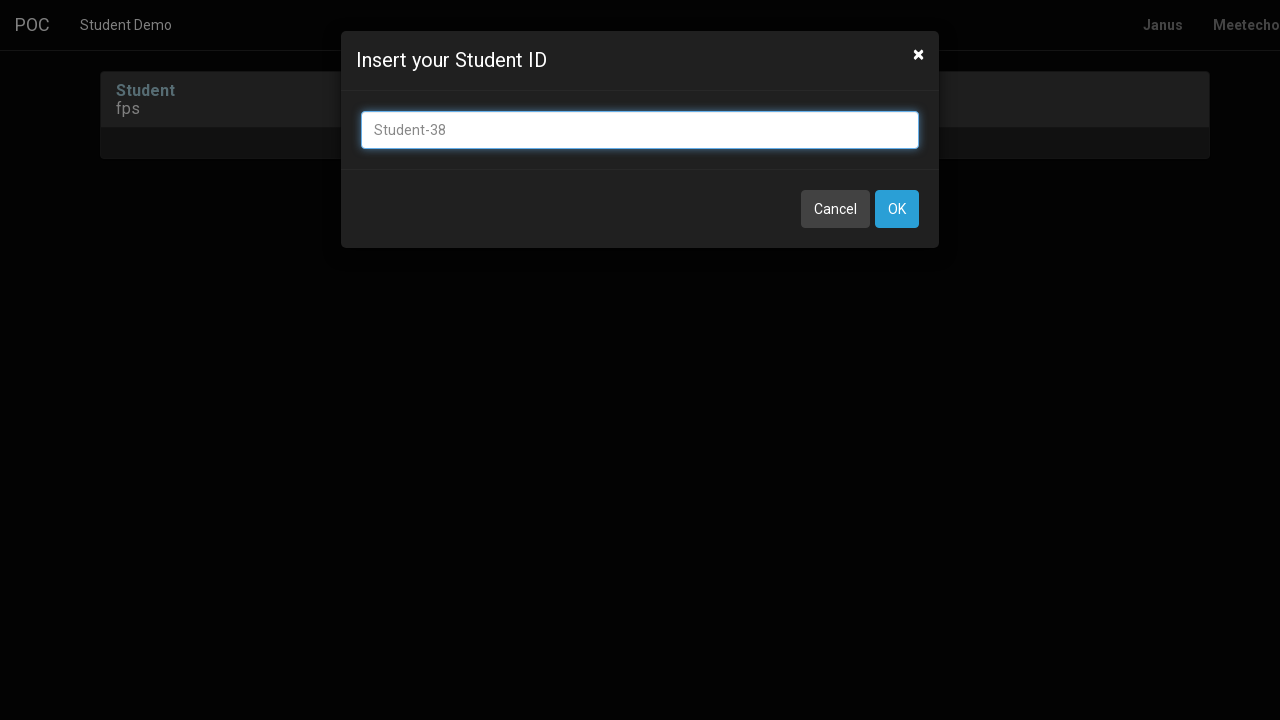

Waited 2 seconds before confirming student name
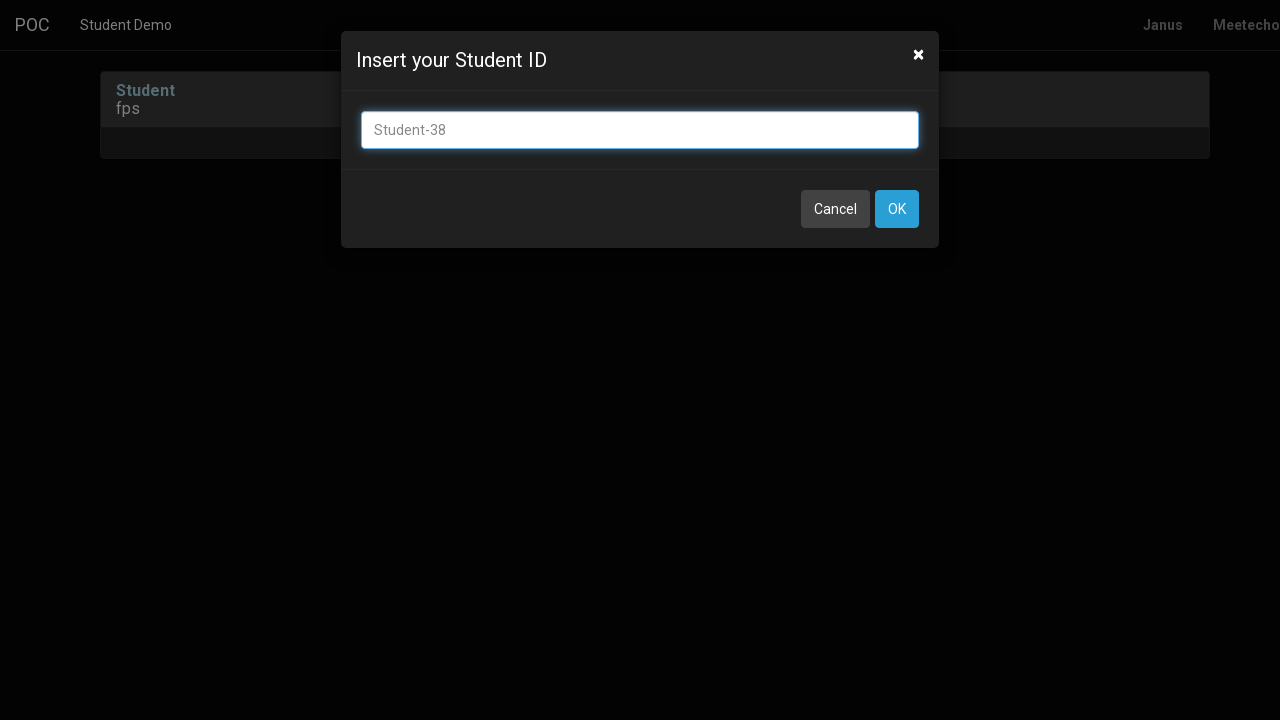

Clicked OK button to confirm student name entry at (897, 209) on button:has-text('OK')
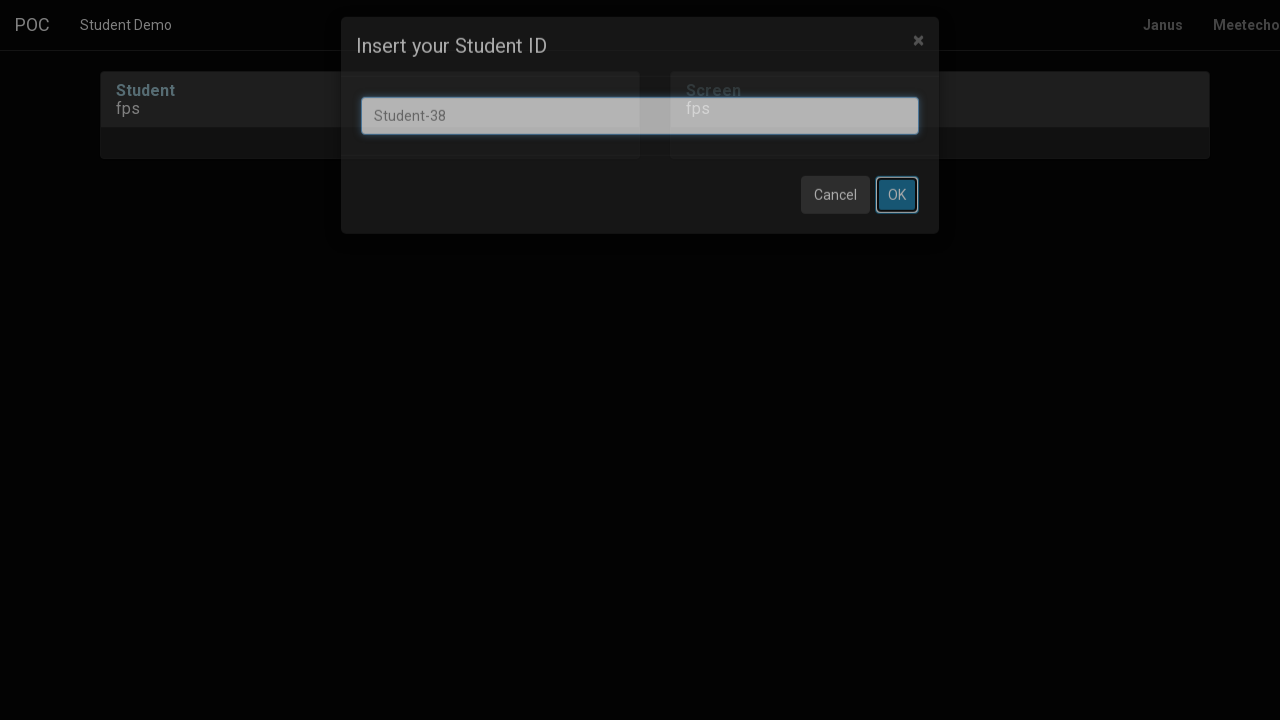

Waited 8 seconds for media dialogs and prompts to appear
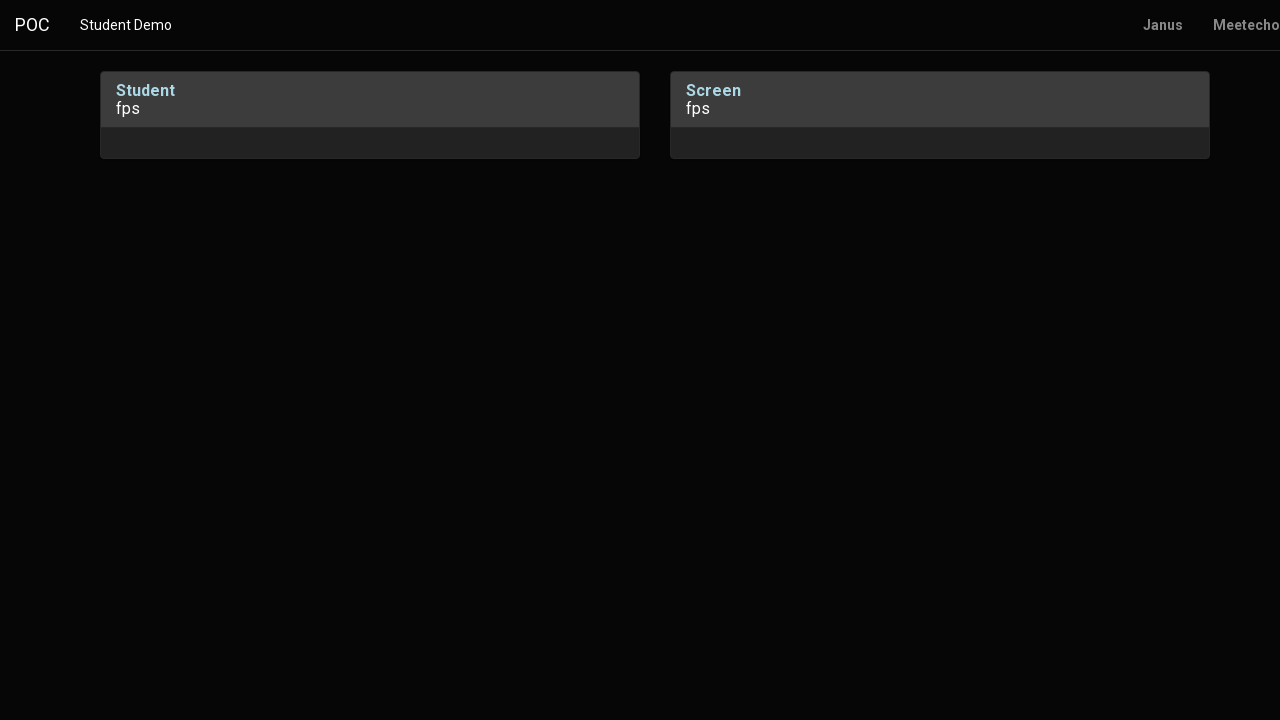

Pressed Tab key to navigate through dialog elements
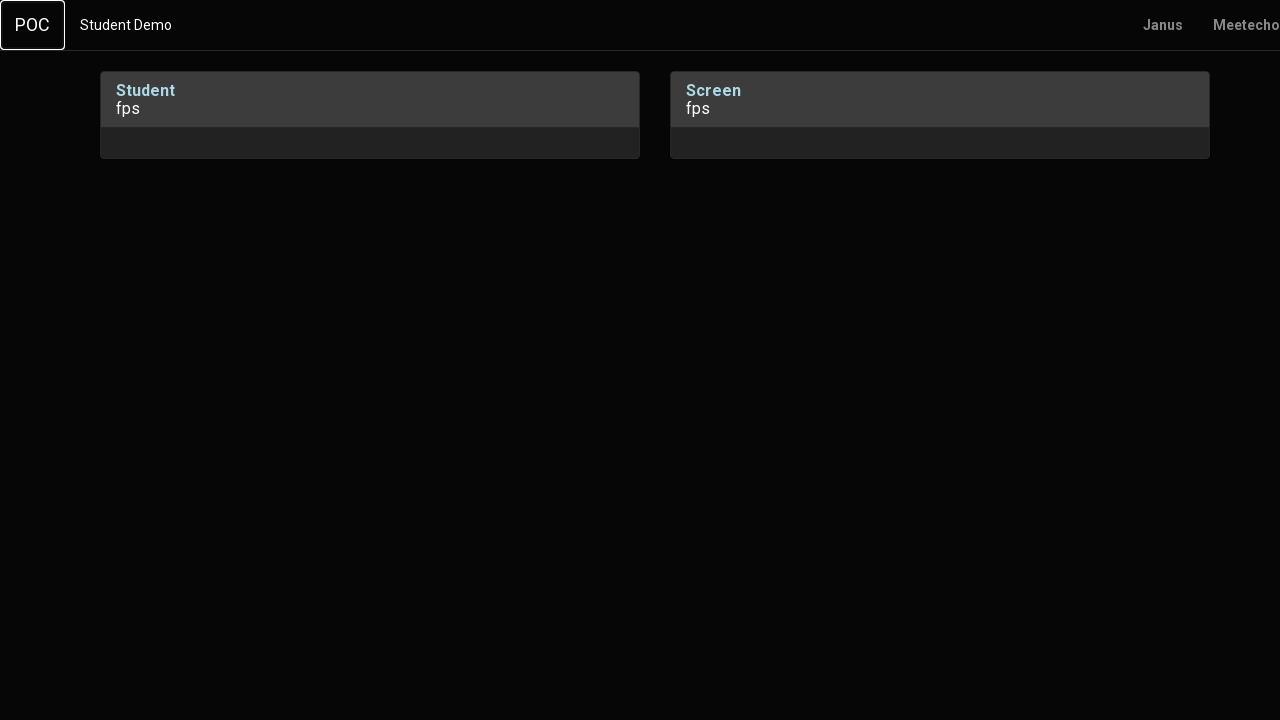

Waited 1 second after Tab press
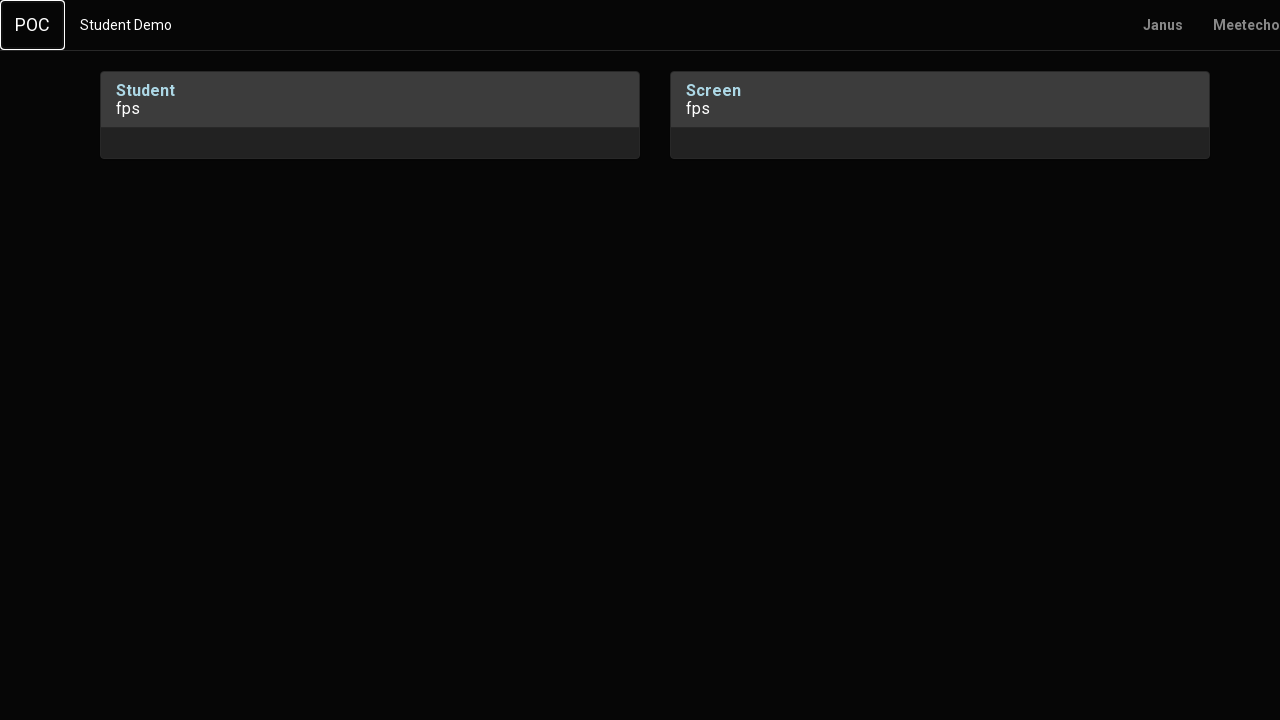

Pressed Enter key to confirm a dialog or action
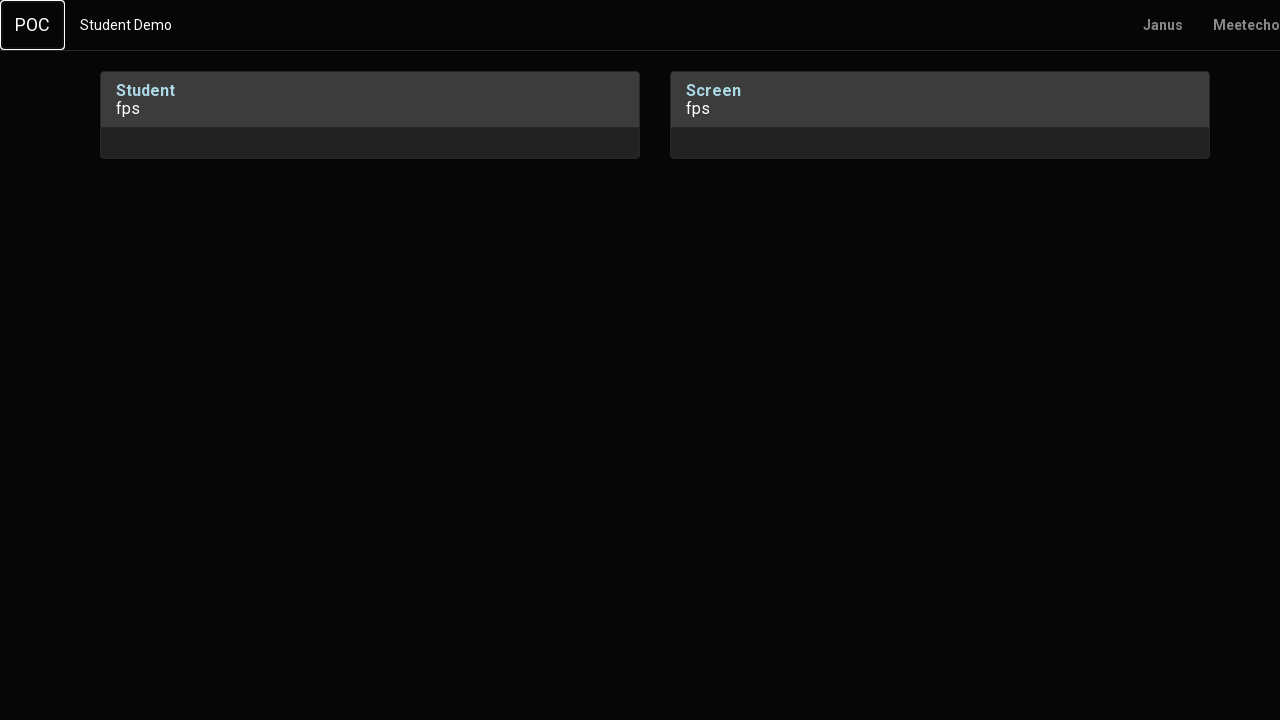

Waited 2 seconds after first Enter press
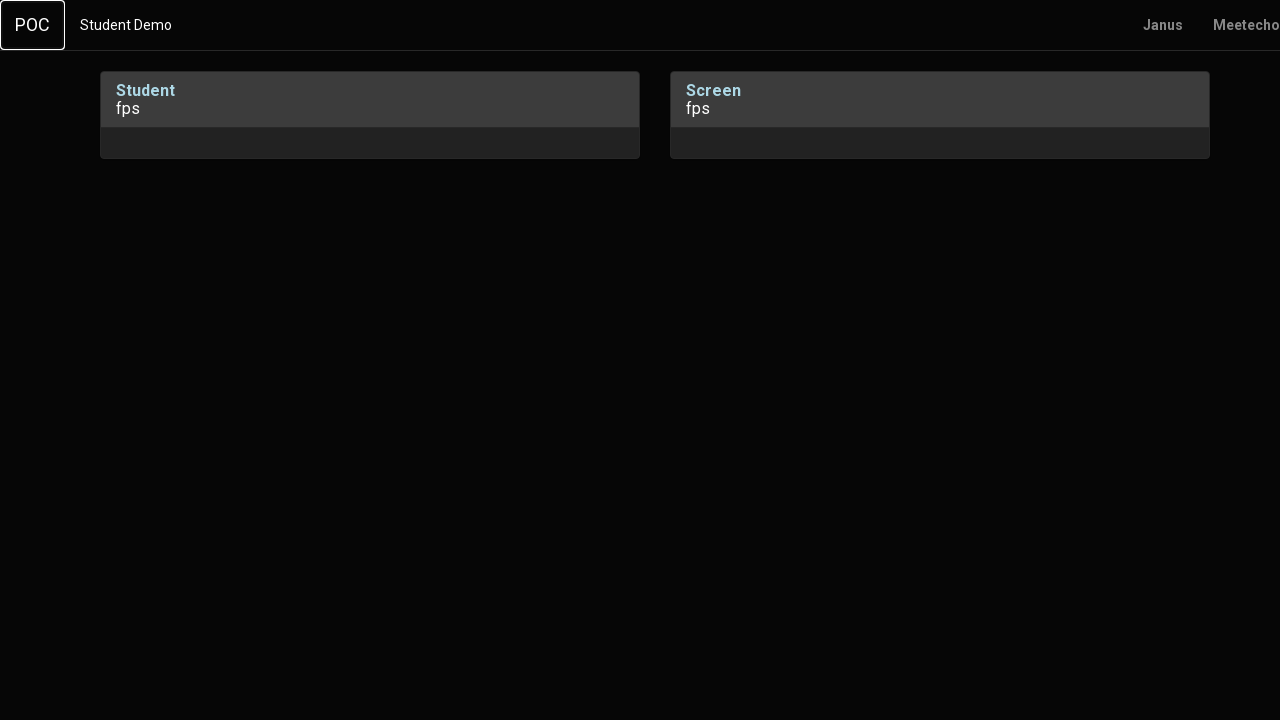

Pressed Tab key (first of two consecutive Tab presses)
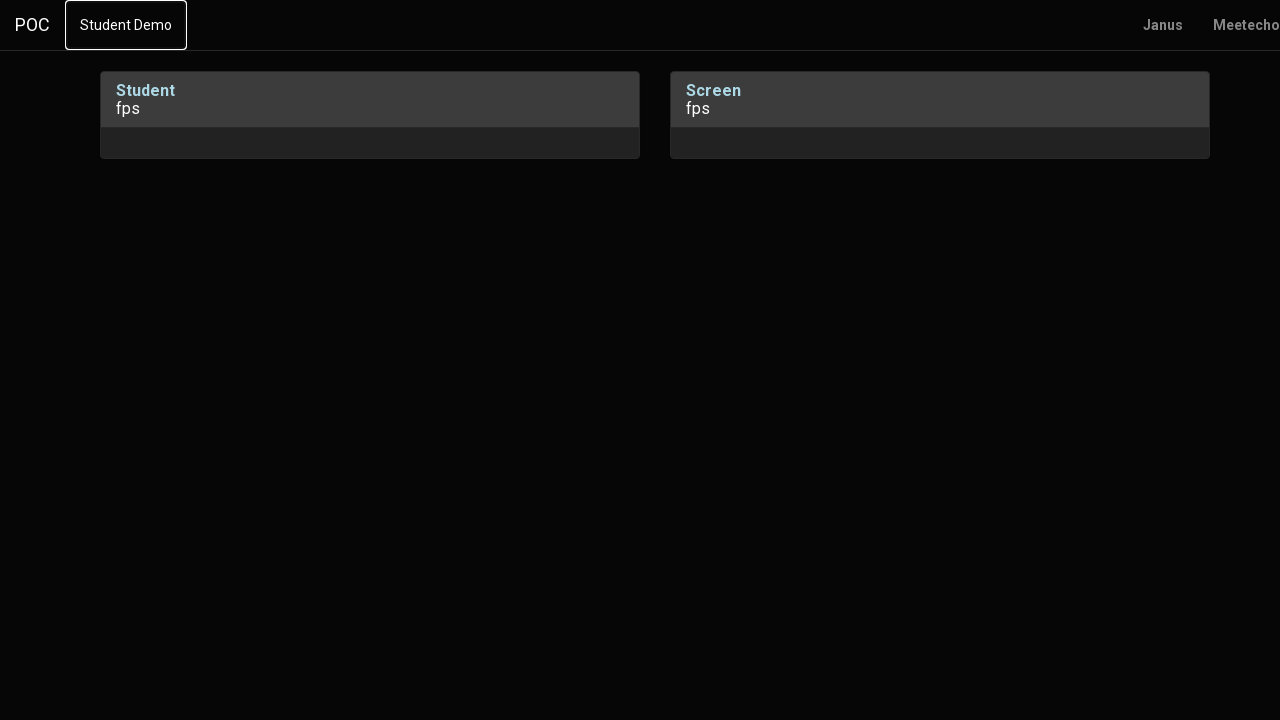

Waited 1 second between Tab presses
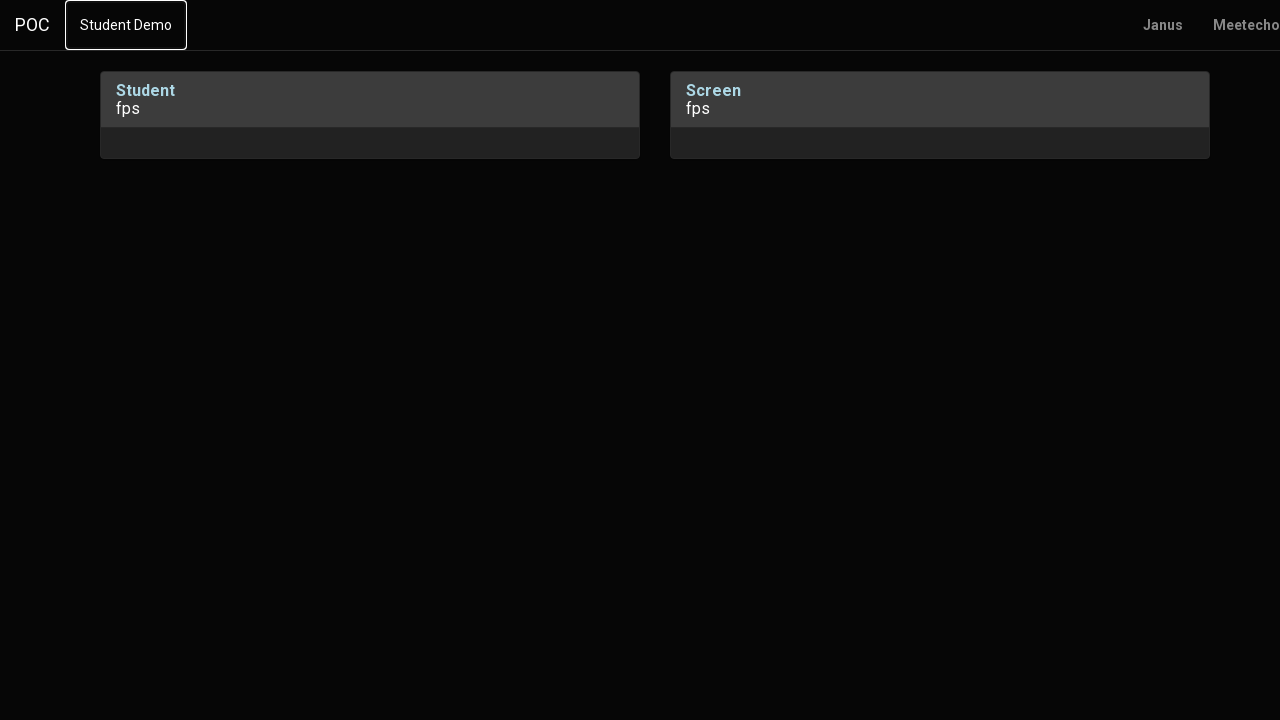

Pressed Tab key (second of two consecutive Tab presses)
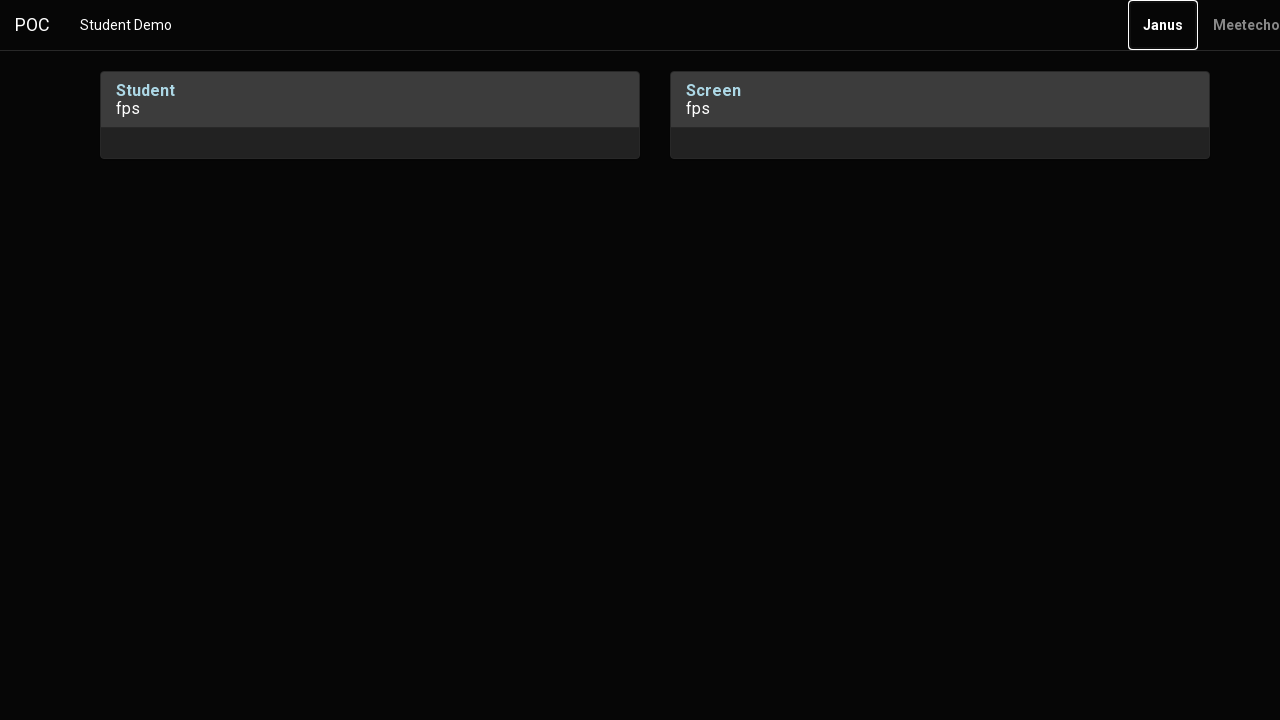

Waited 2 seconds after second Tab press
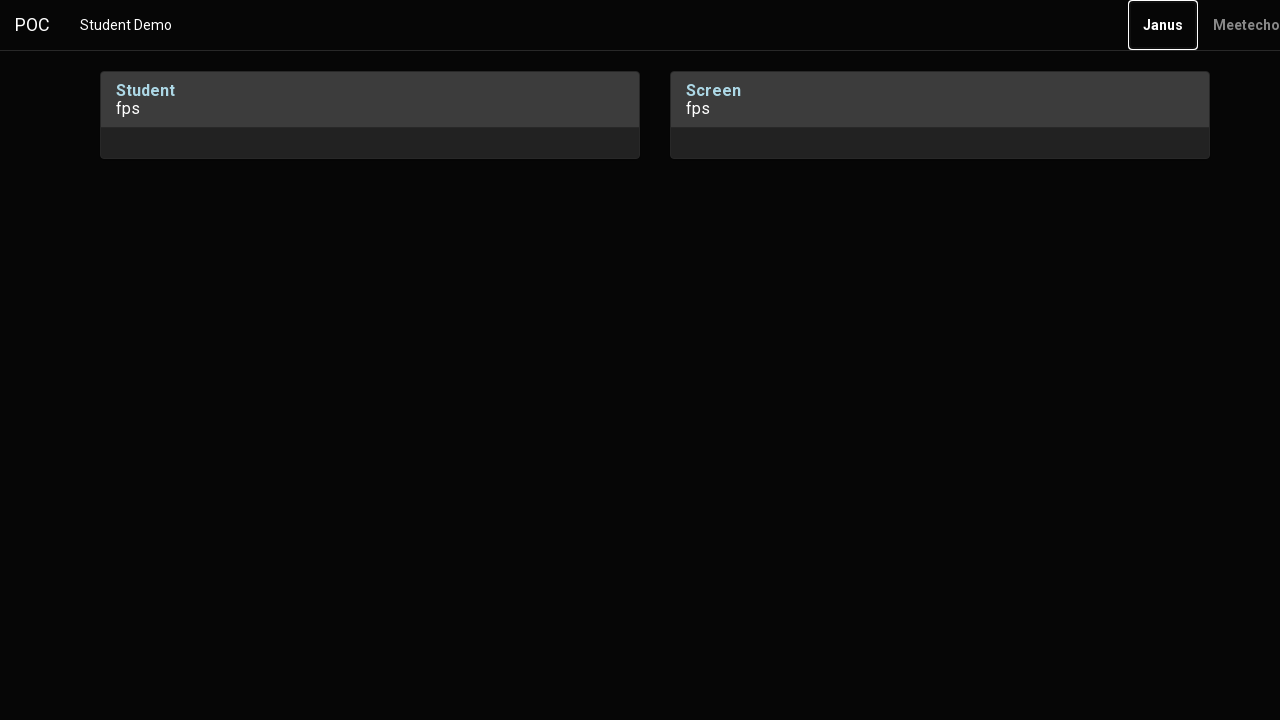

Pressed Enter key to start or confirm the media streaming session
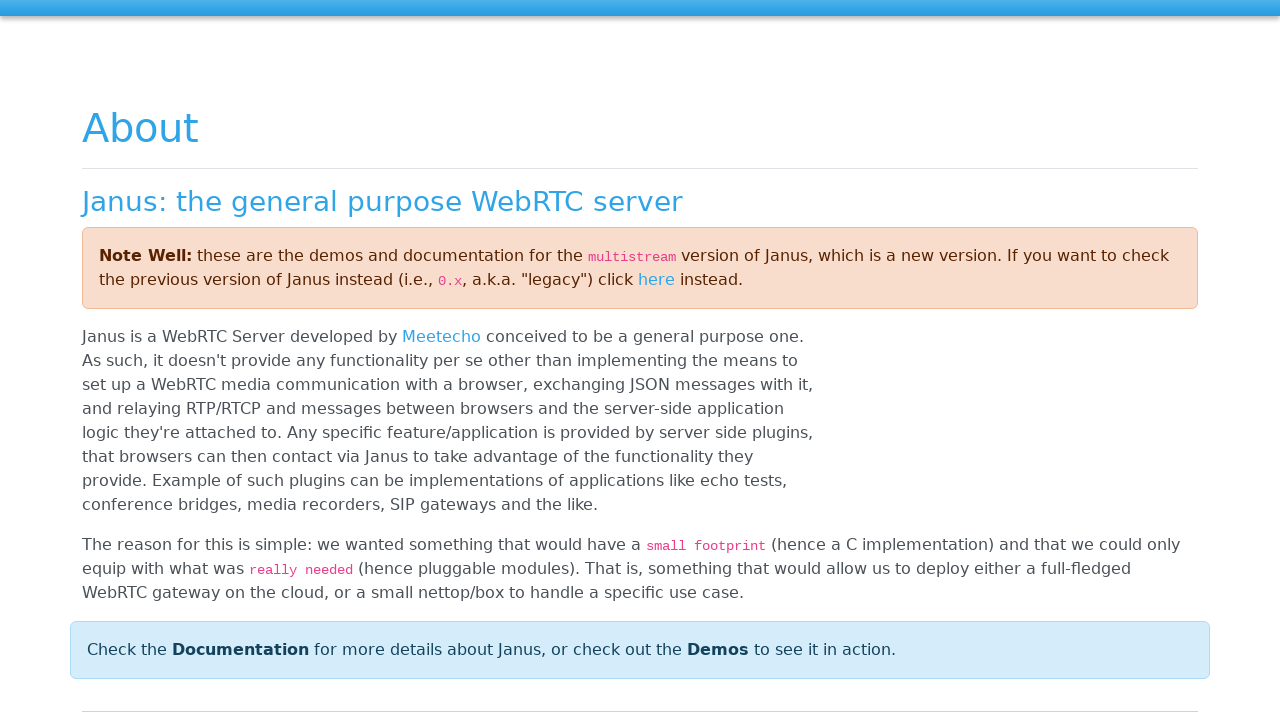

Waited 5 seconds to allow the student video/audio streaming session to initialize
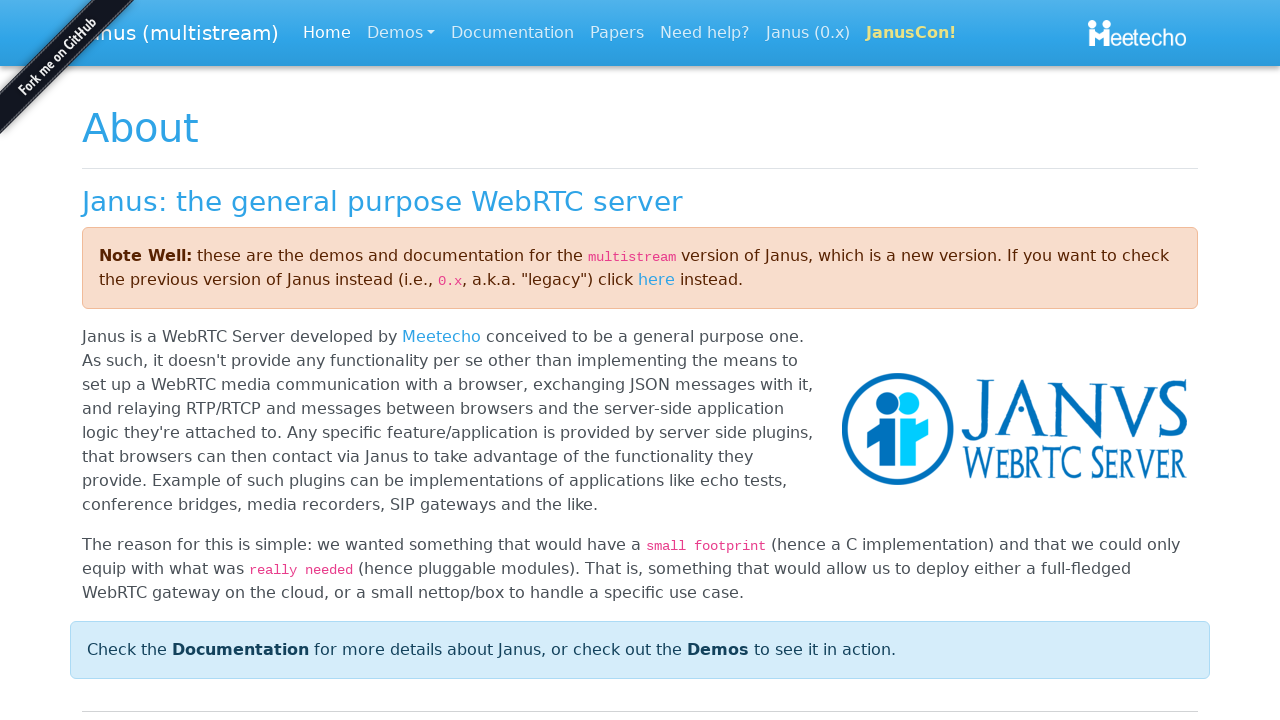

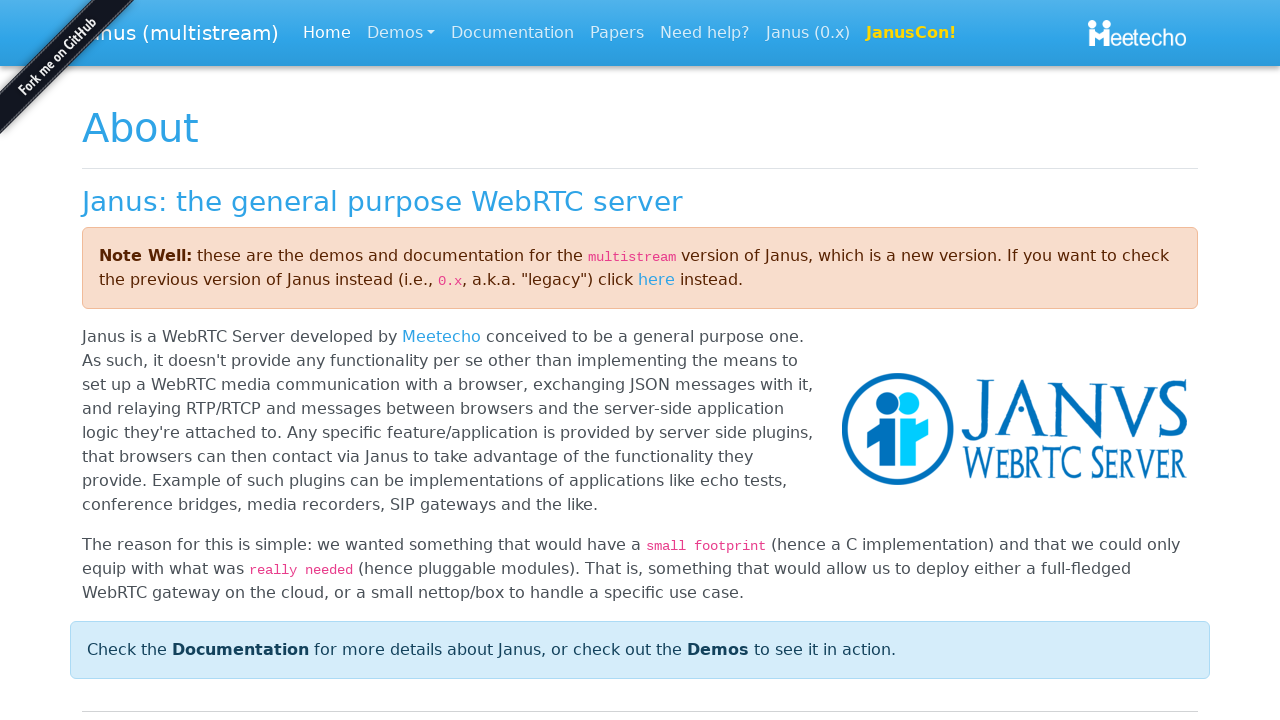